Tests the time picker by clicking on the time input field and selecting "Now" to set the current time, then verifies the selected time is within expected bounds.

Starting URL: https://test-with-me-app.vercel.app/learning/web-elements/elements/date-time

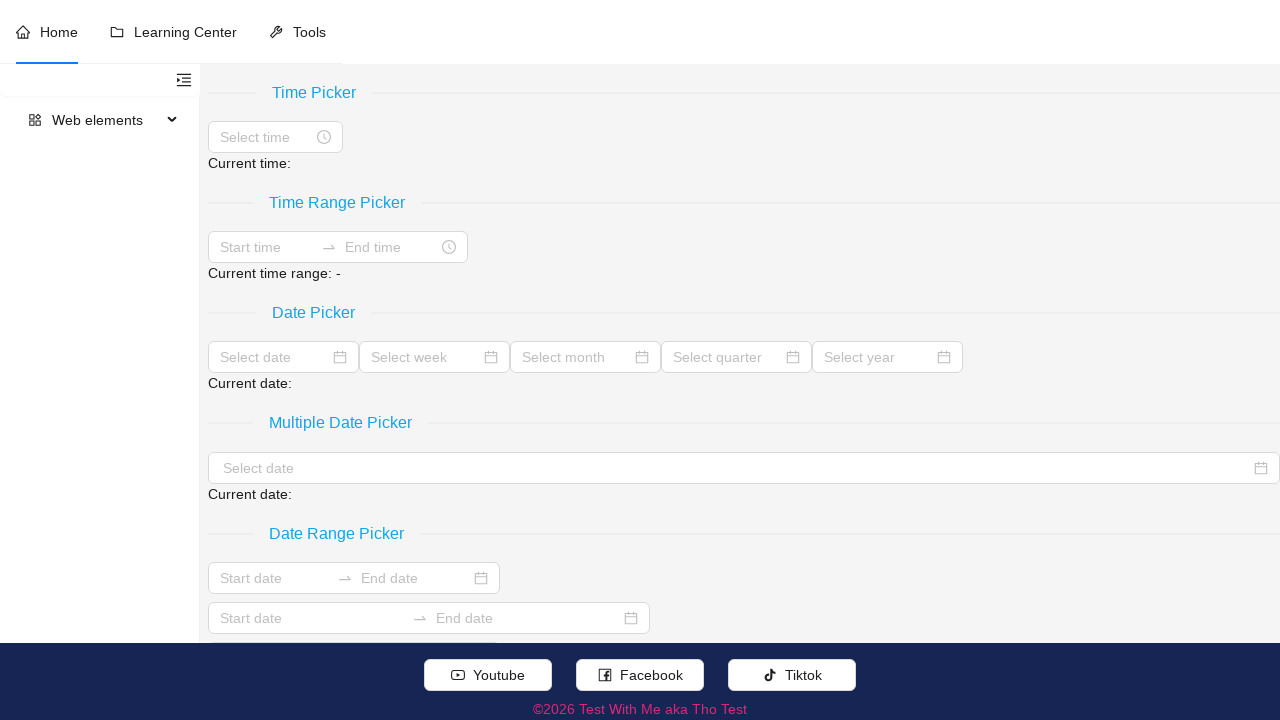

Clicked on the time picker input field at (266, 137) on xpath=//input[@placeholder='Select time']
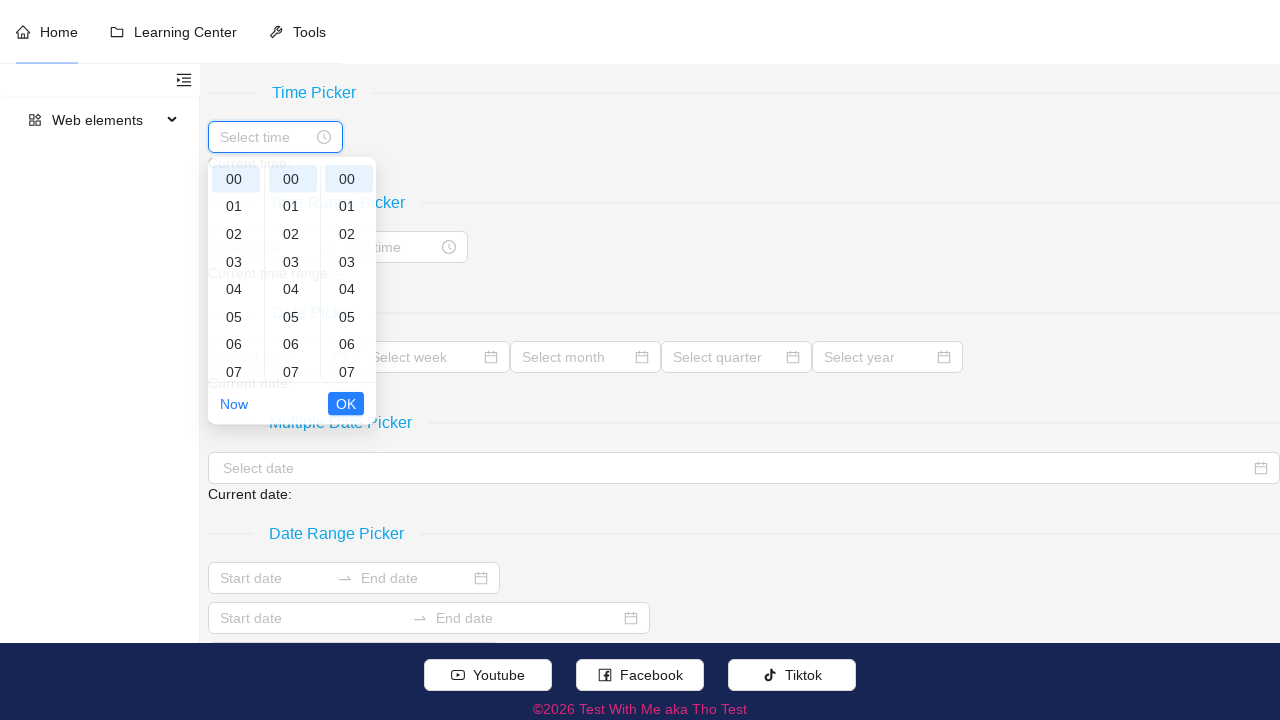

Clicked the 'Now' button to select current time at (234, 407) on xpath=//a[text()[normalize-space()='Now']]
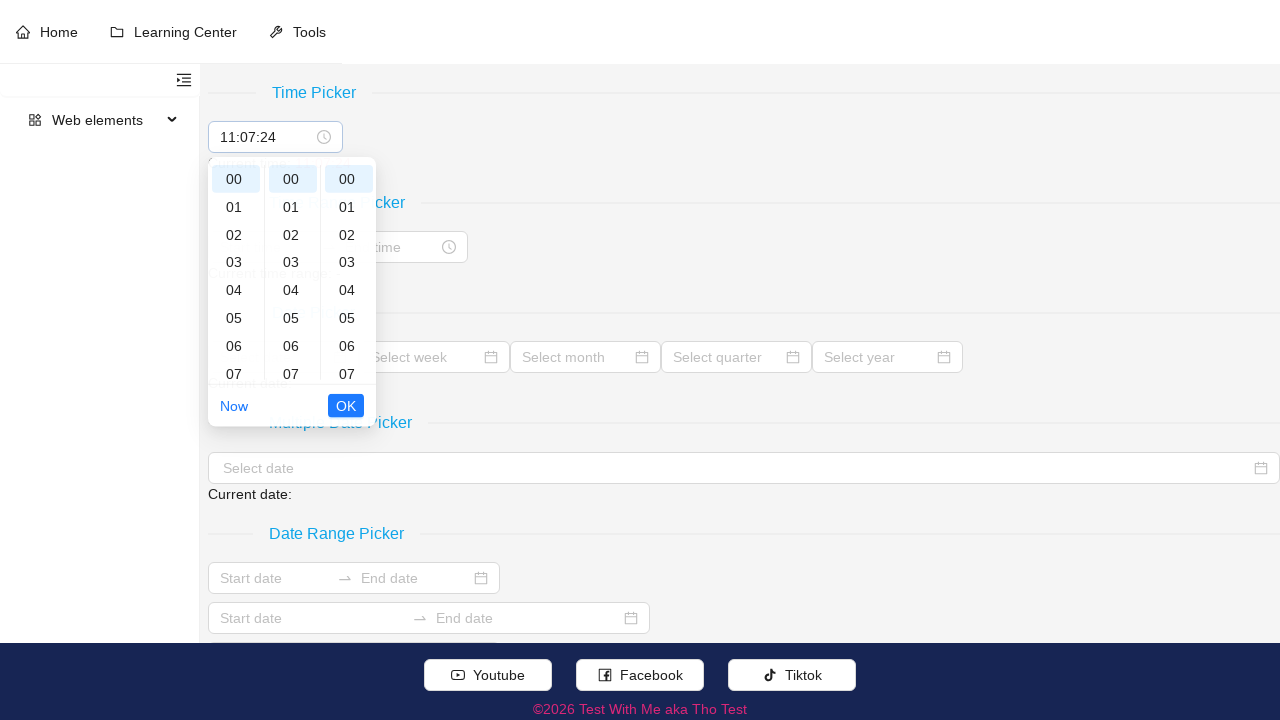

Verified that the current time was displayed in the time picker
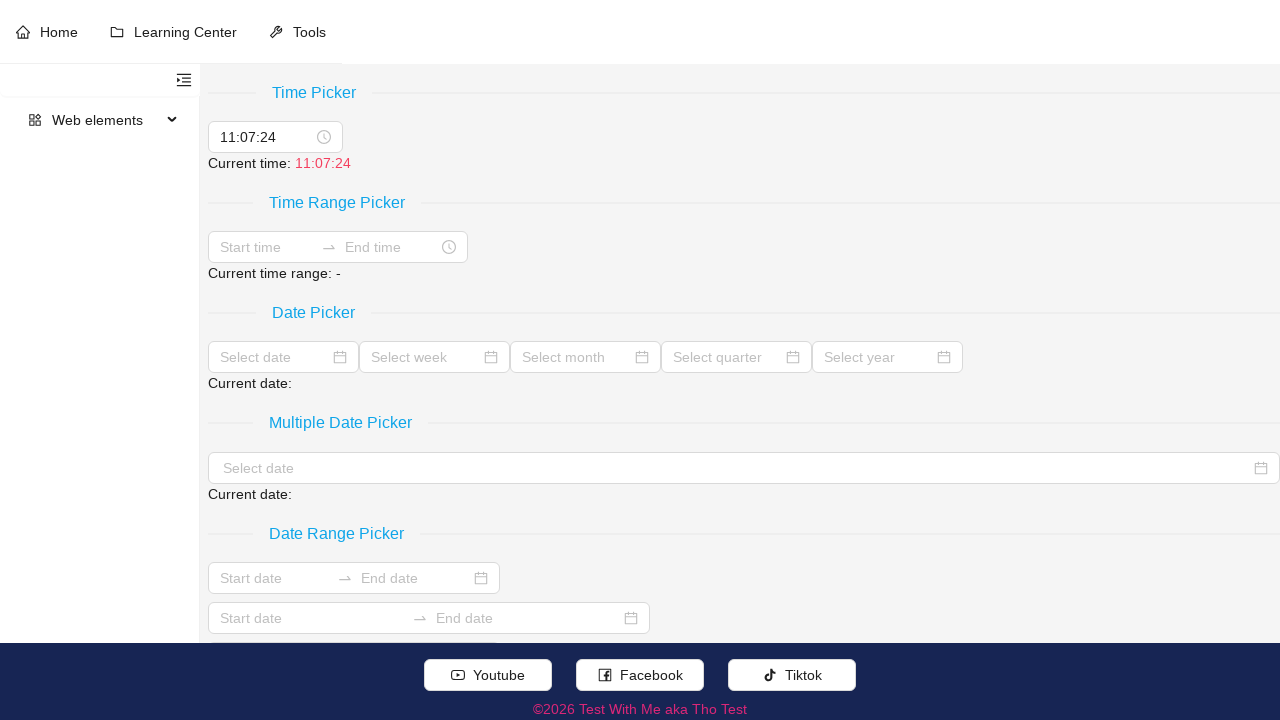

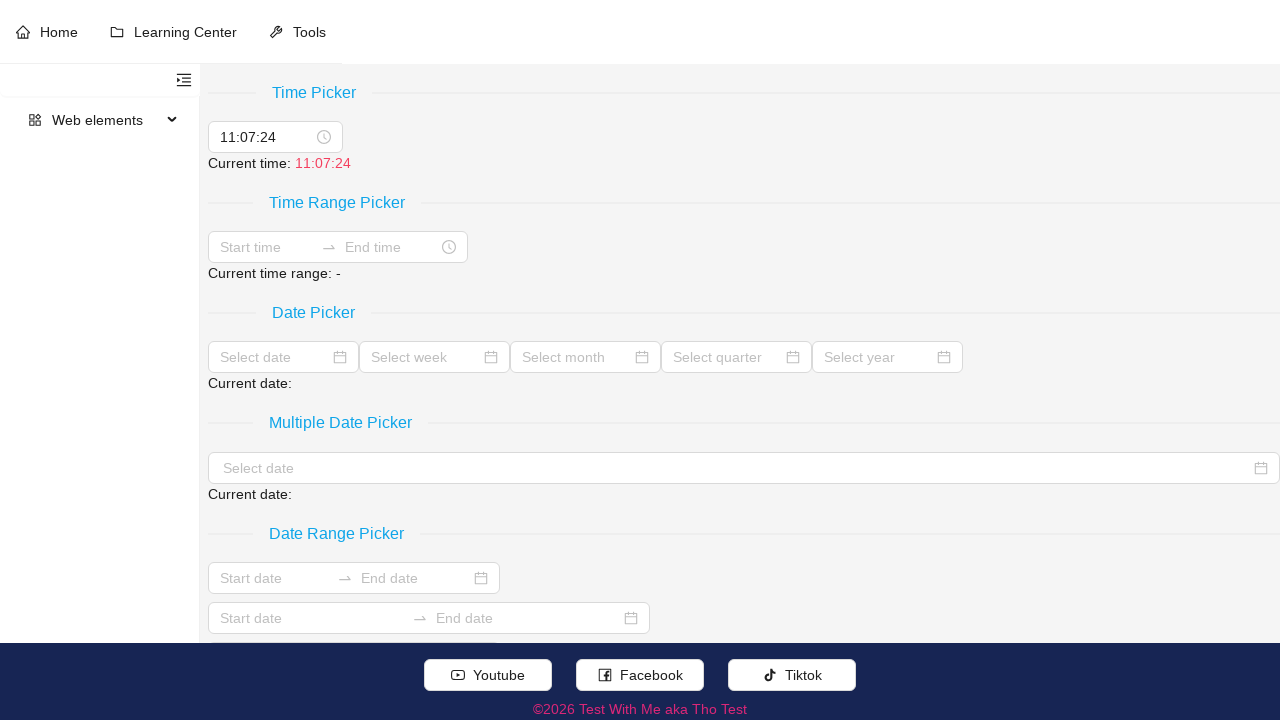